Adds a Samsung Galaxy S6 phone to the cart and verifies the item appears in the cart

Starting URL: https://www.demoblaze.com

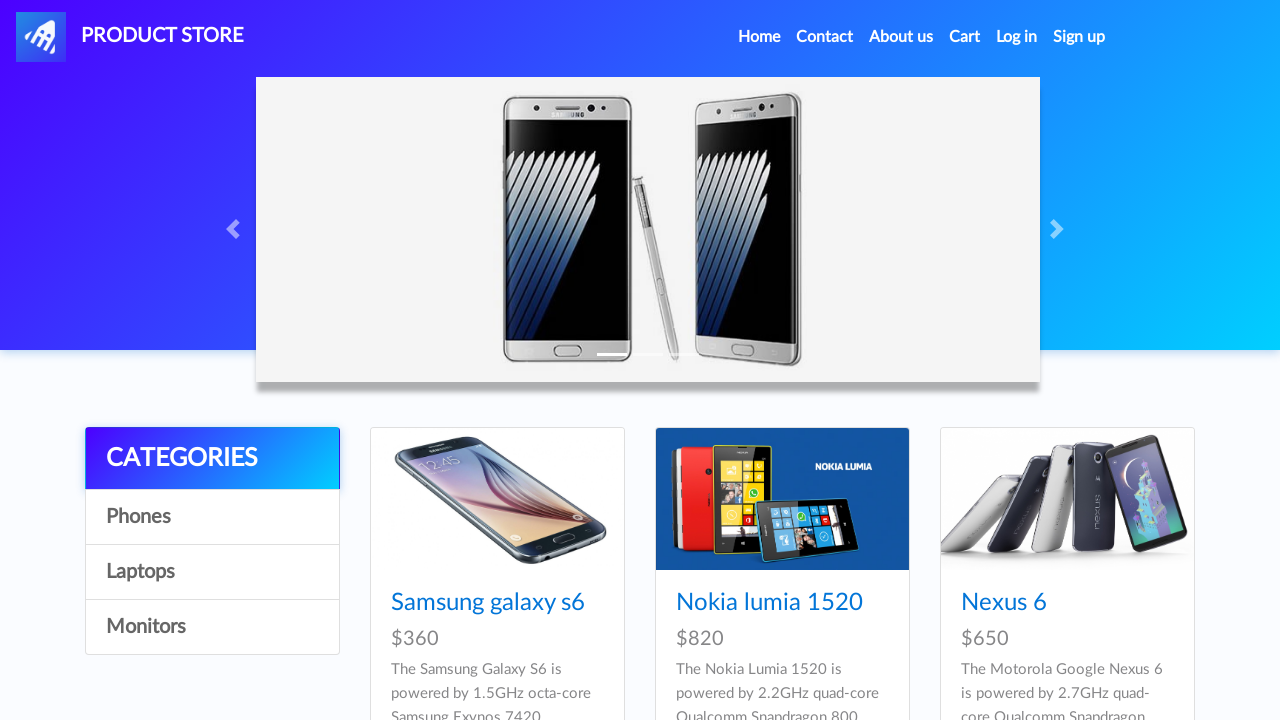

Clicked on Phones category link at (212, 517) on a:has-text('Phones')
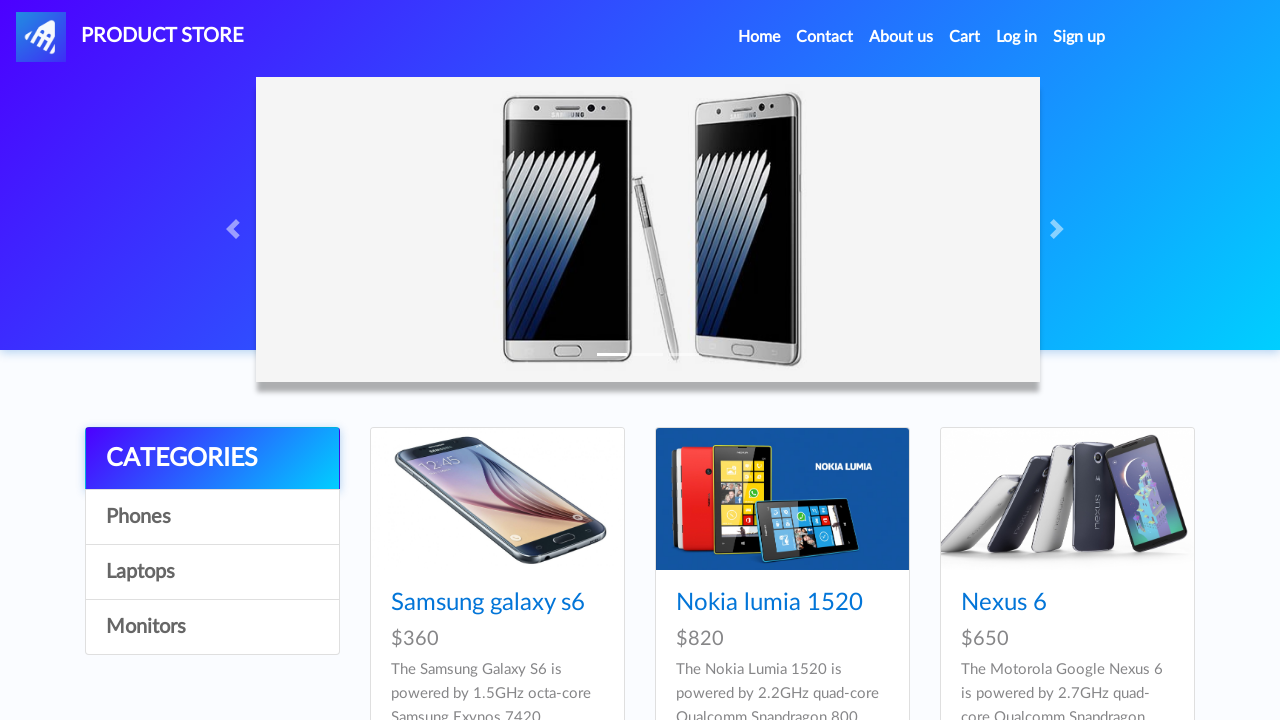

Products loaded in Phones category
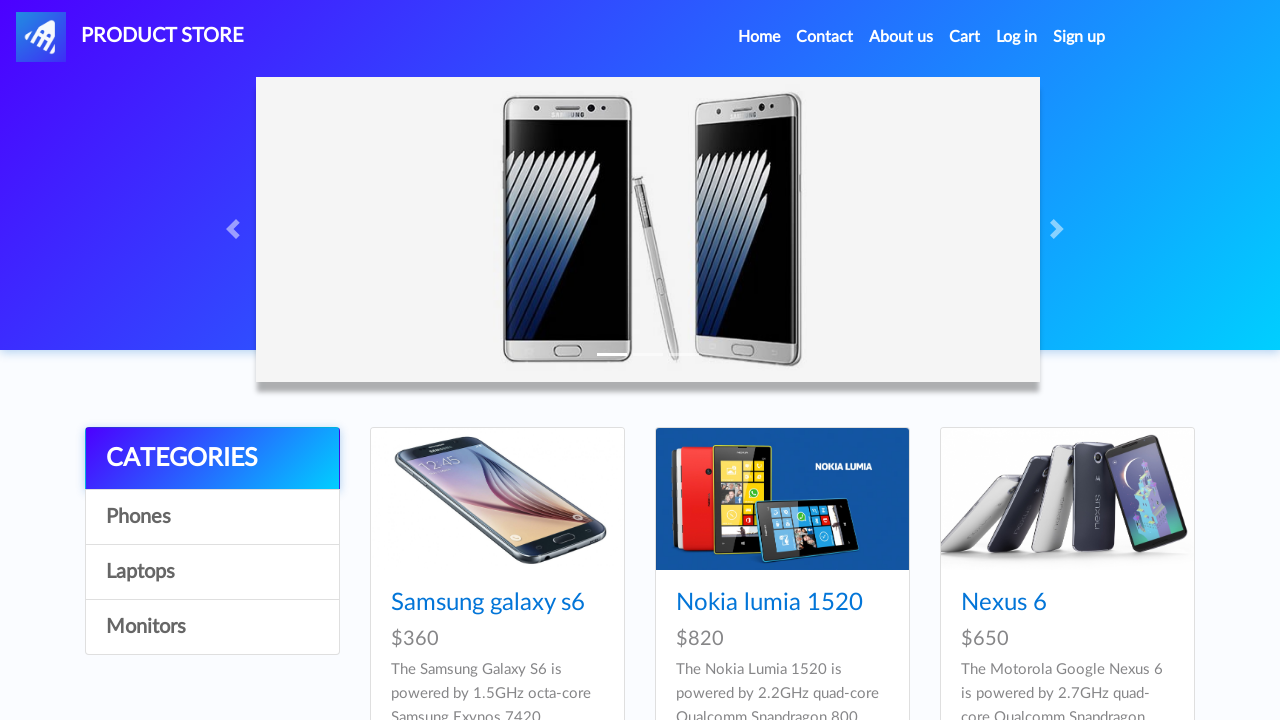

Clicked on Samsung Galaxy S6 product at (488, 603) on a:has-text('Samsung galaxy s6')
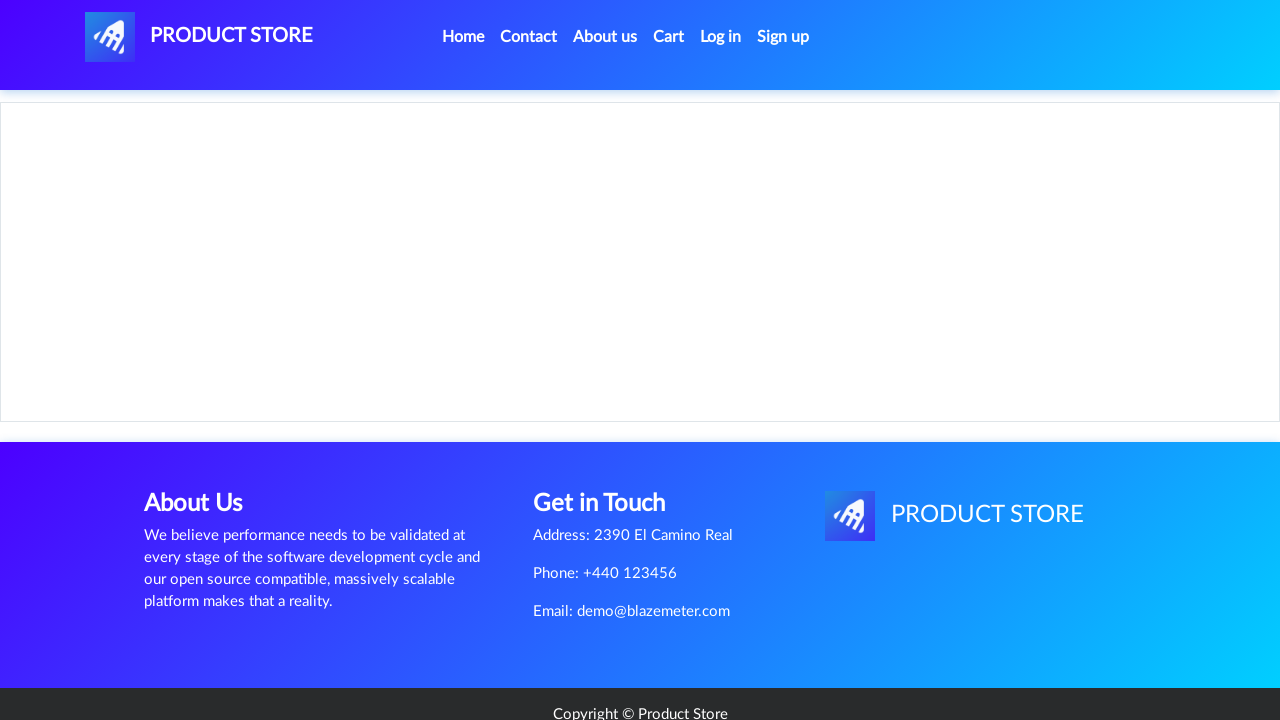

Product page loaded with Add to cart button
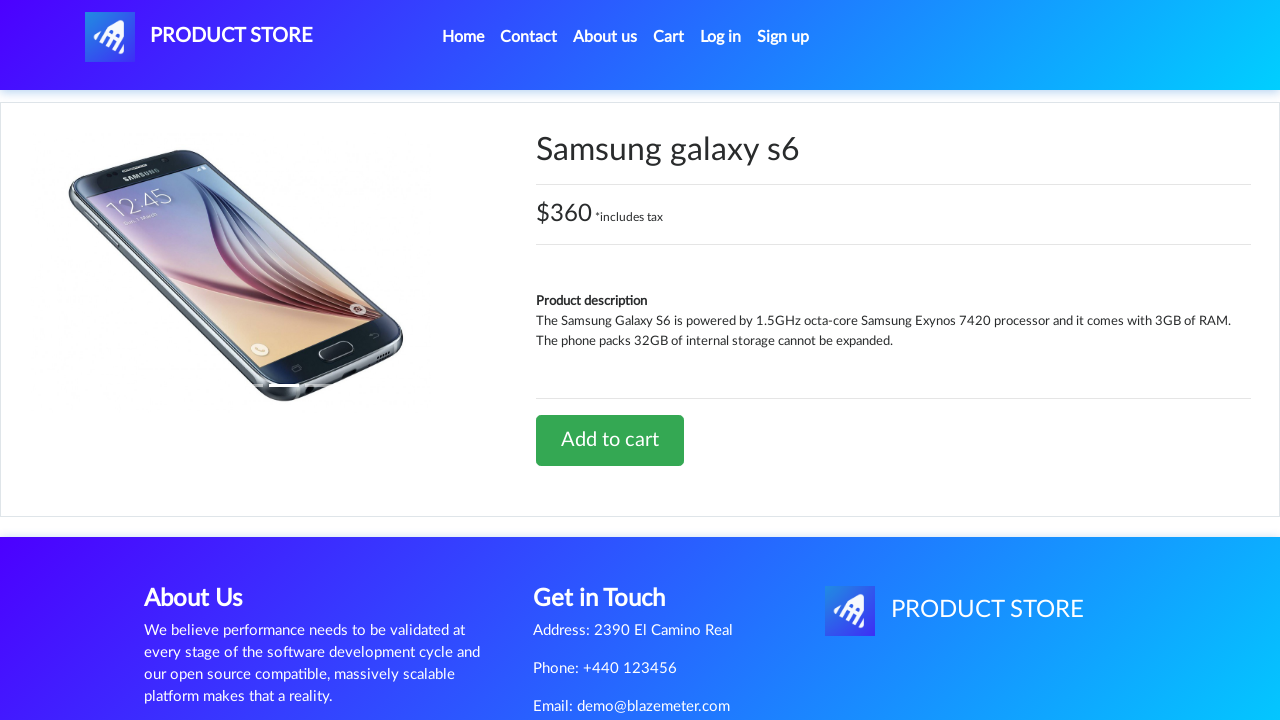

Clicked Add to cart button at (610, 440) on a:has-text('Add to cart')
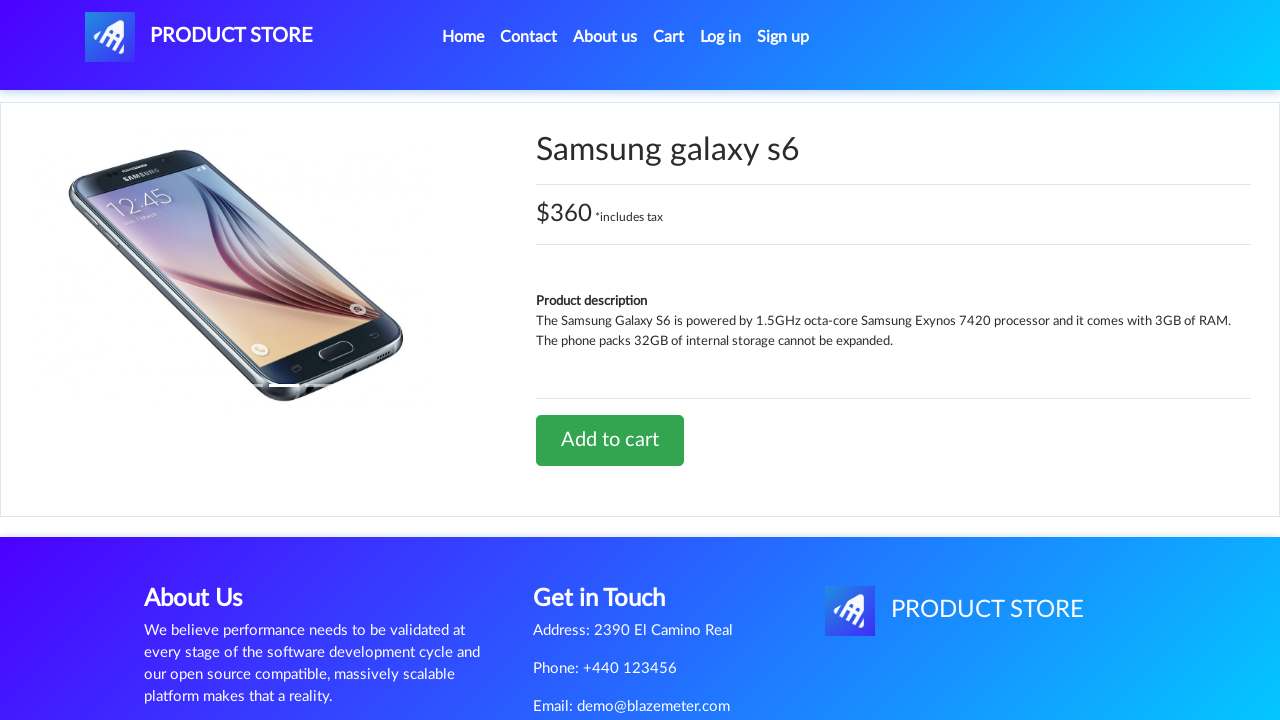

Set up dialog handler to accept alerts
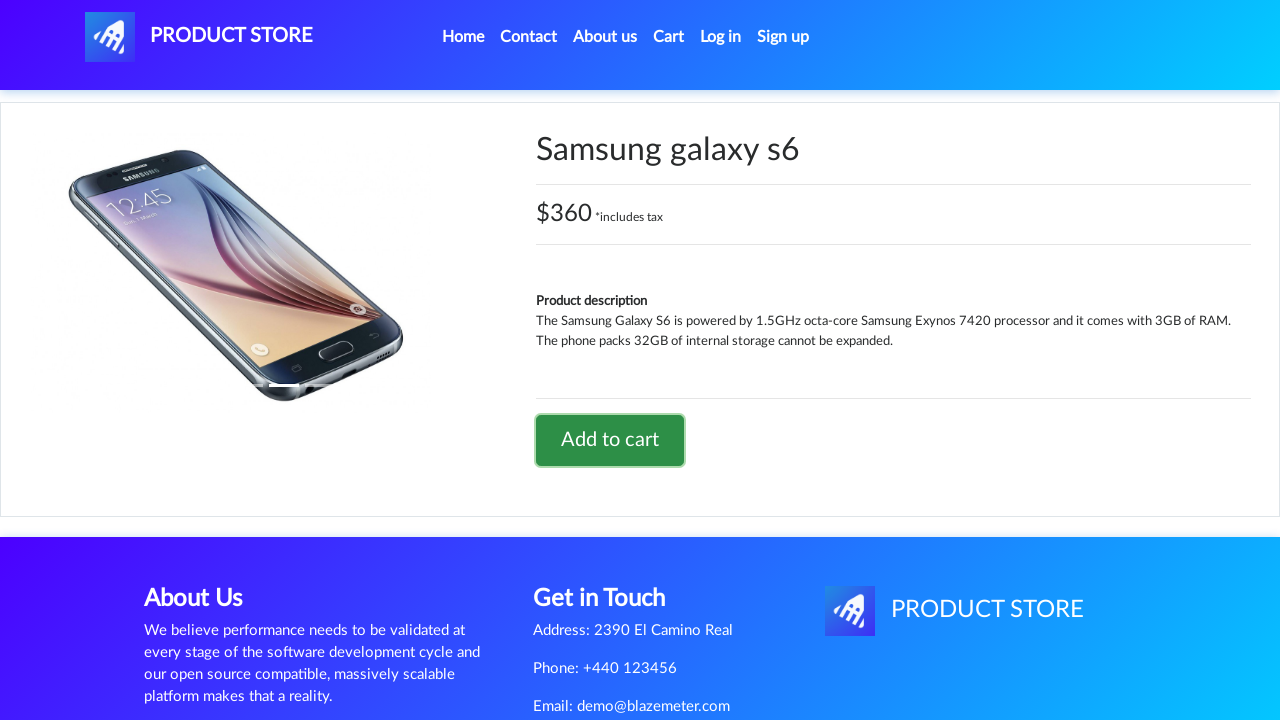

Waited for alert confirmation
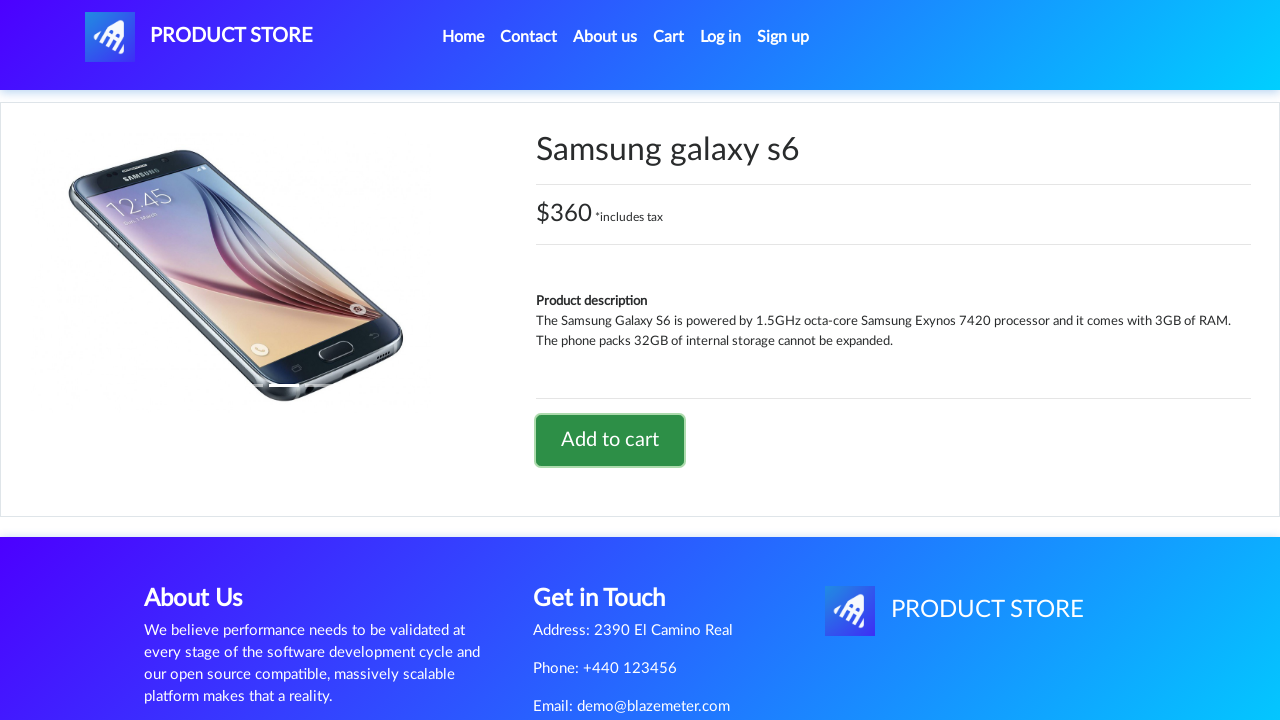

Clicked on Cart link at (669, 37) on #cartur
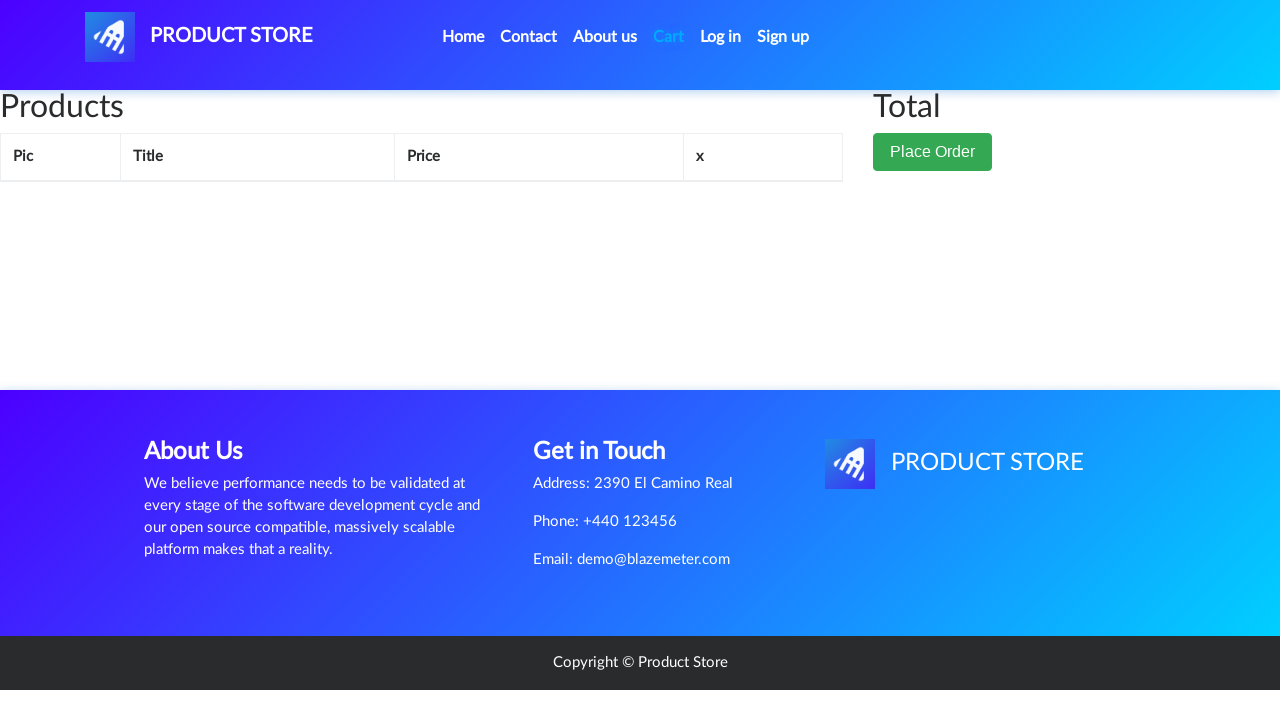

Cart page loaded and Samsung Galaxy S6 item verified in cart
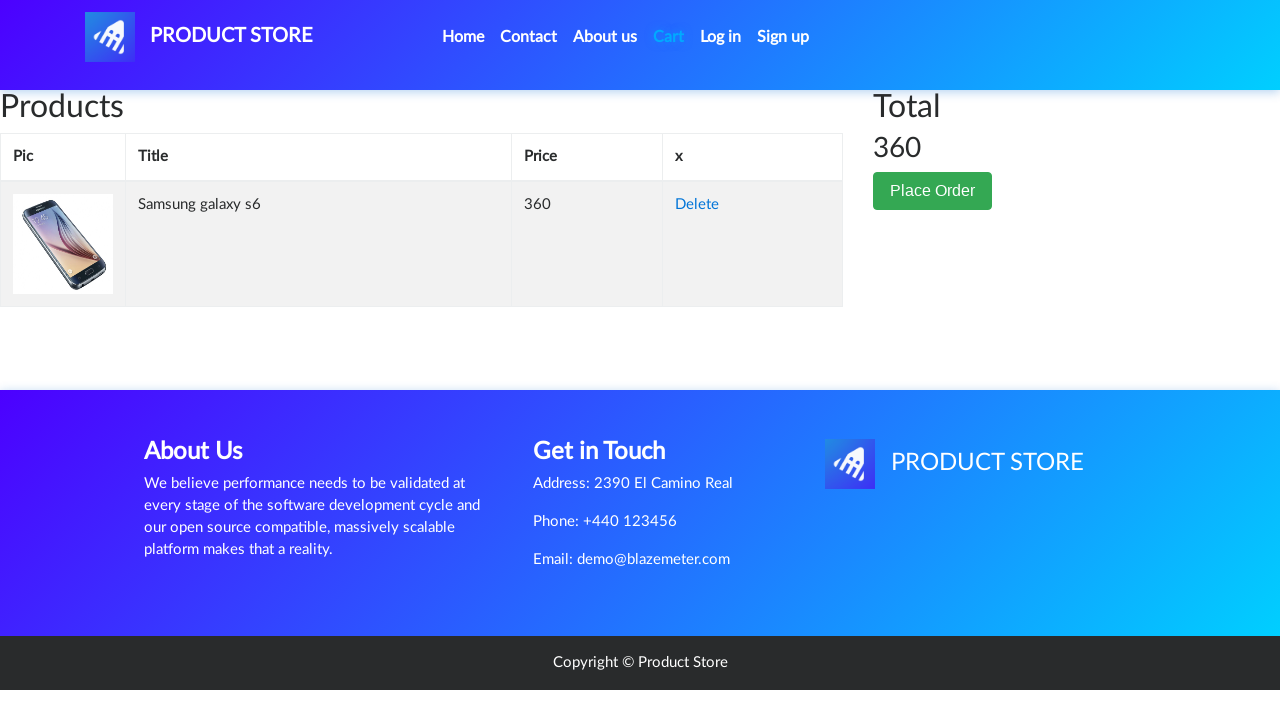

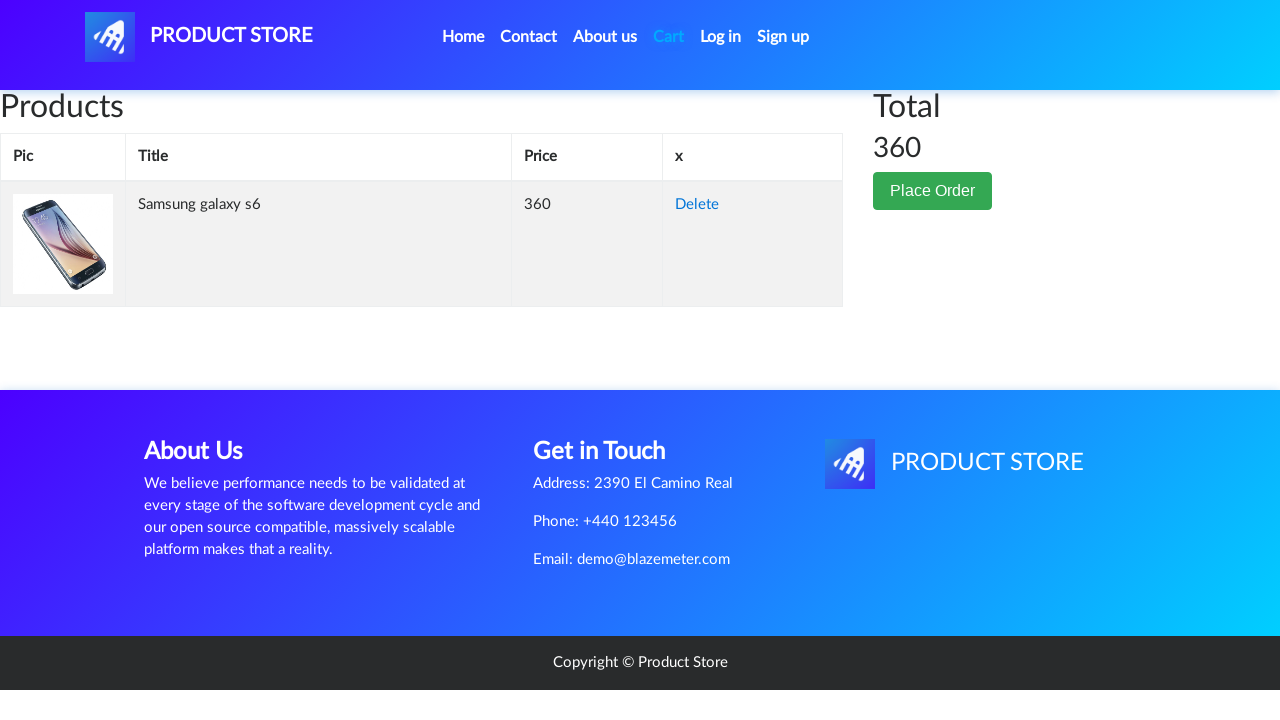